Navigates to the OrangeHRM demo application homepage, maximizes the browser window, and retrieves the page title to verify the page loaded correctly.

Starting URL: https://opensource-demo.orangehrmlive.com/

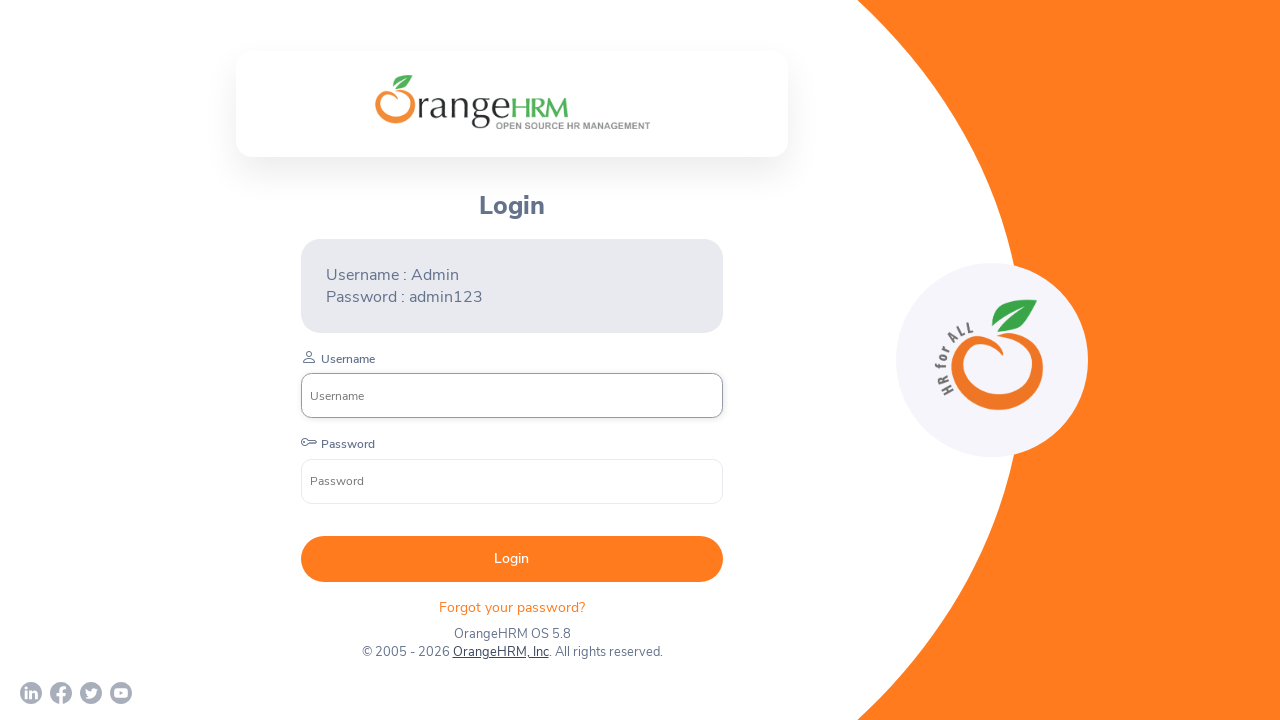

Navigated to OrangeHRM demo application homepage
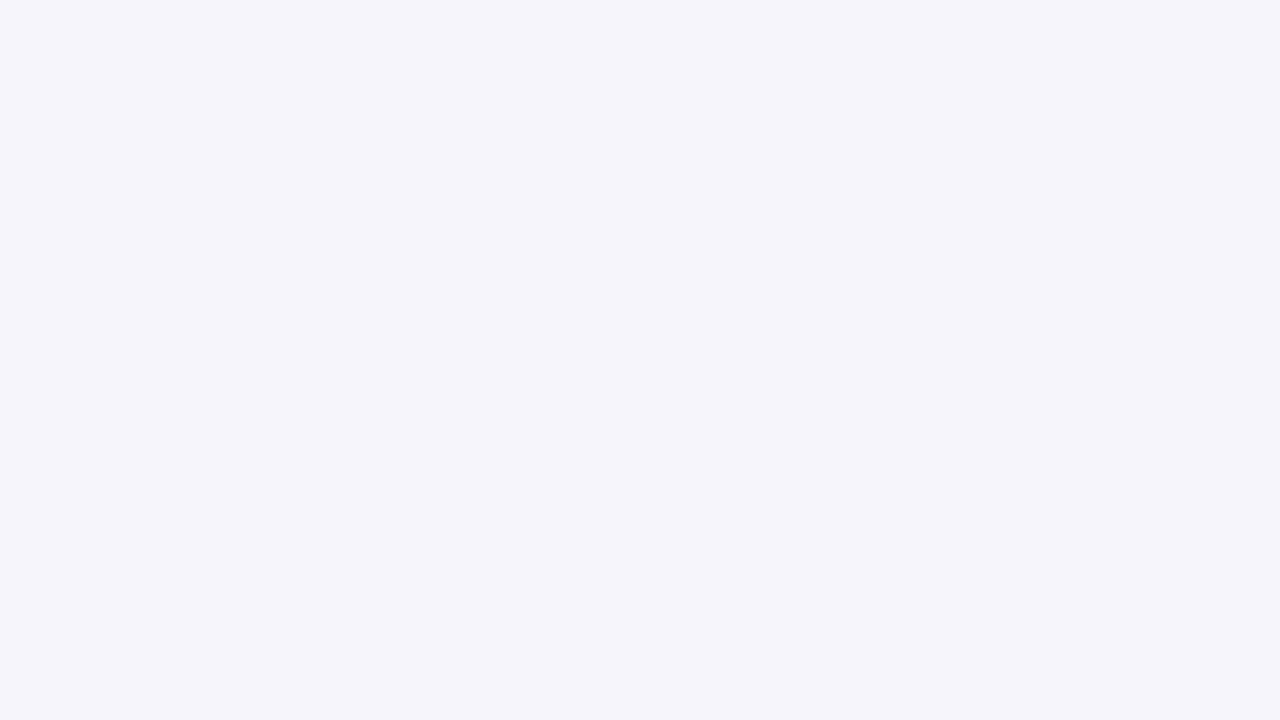

Maximized browser window
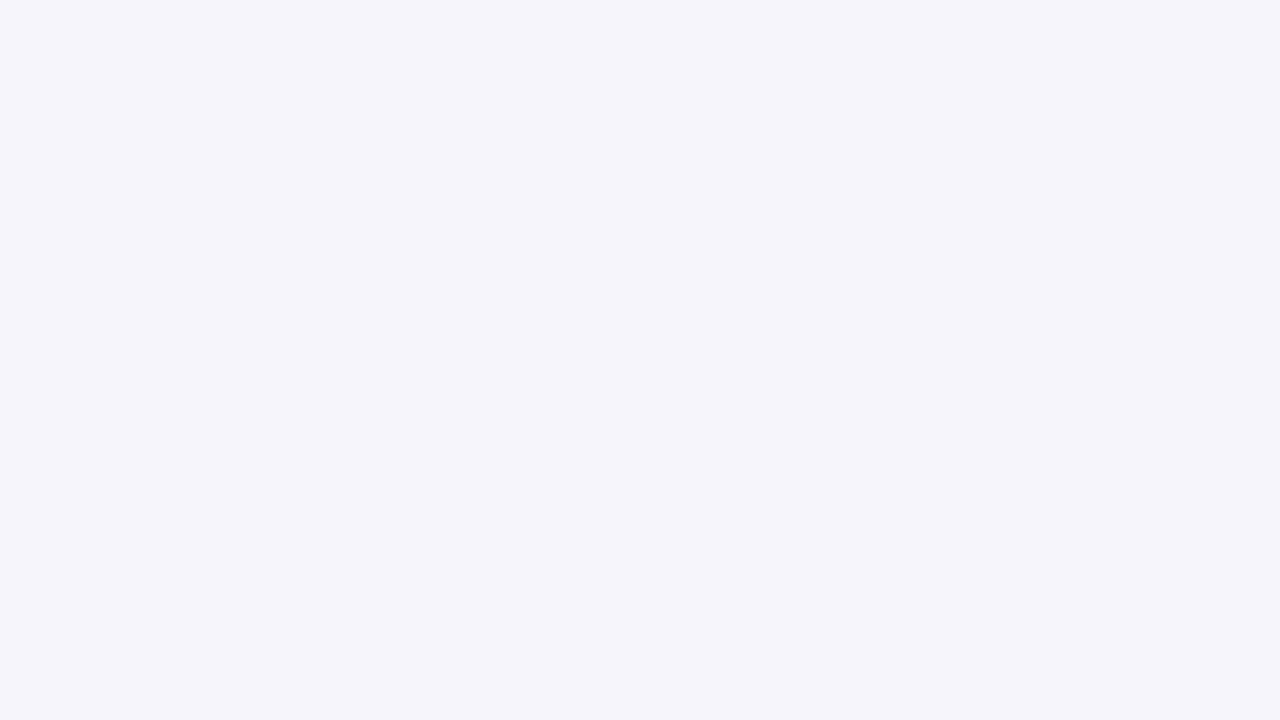

Page DOM content fully loaded
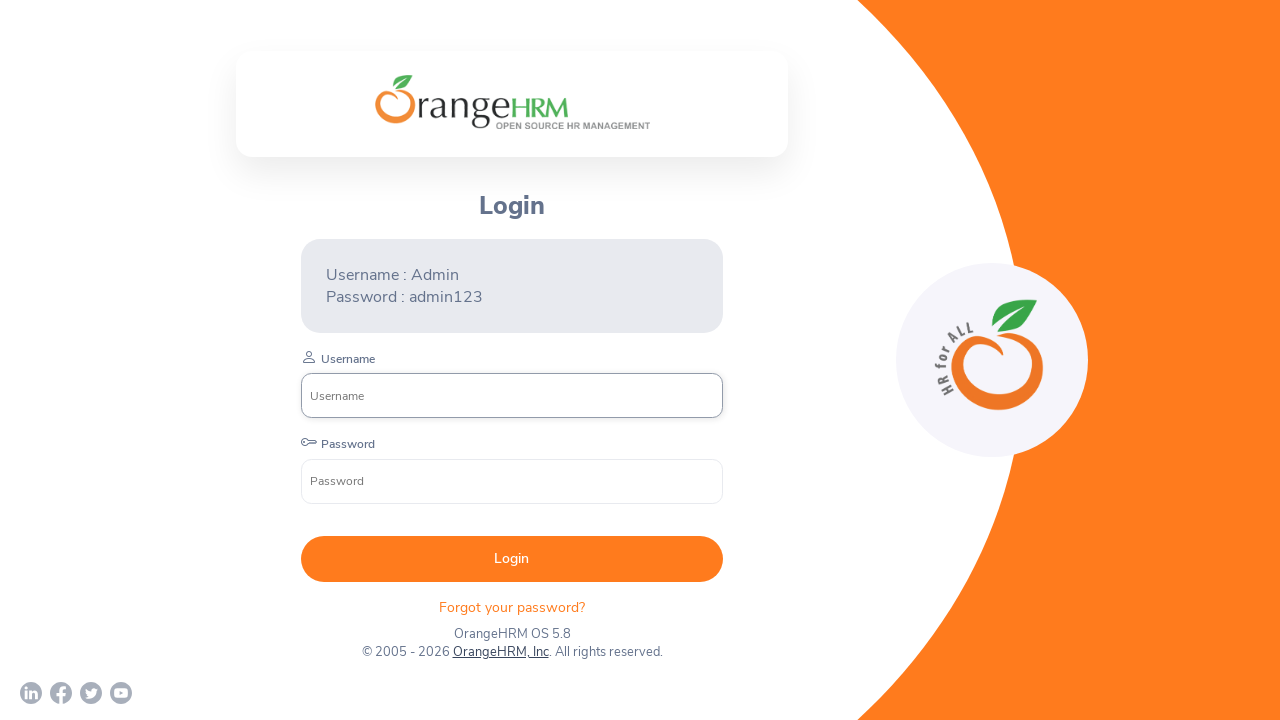

Retrieved page title: OrangeHRM
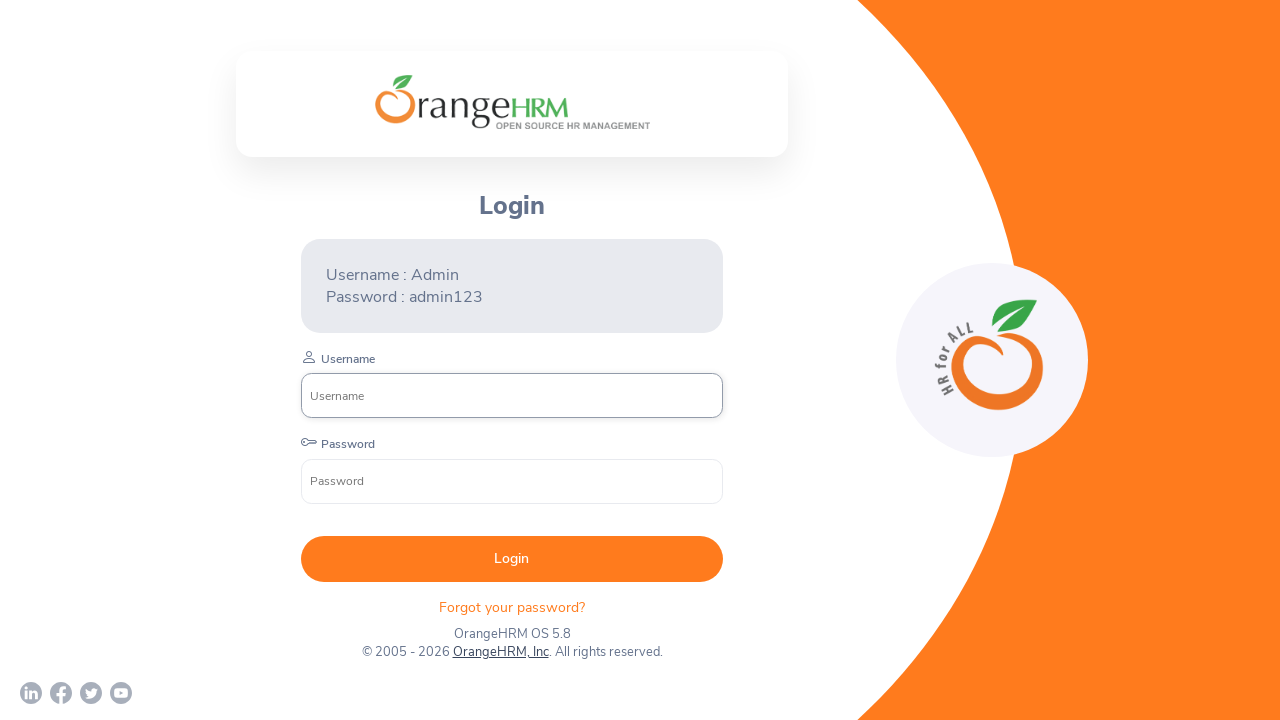

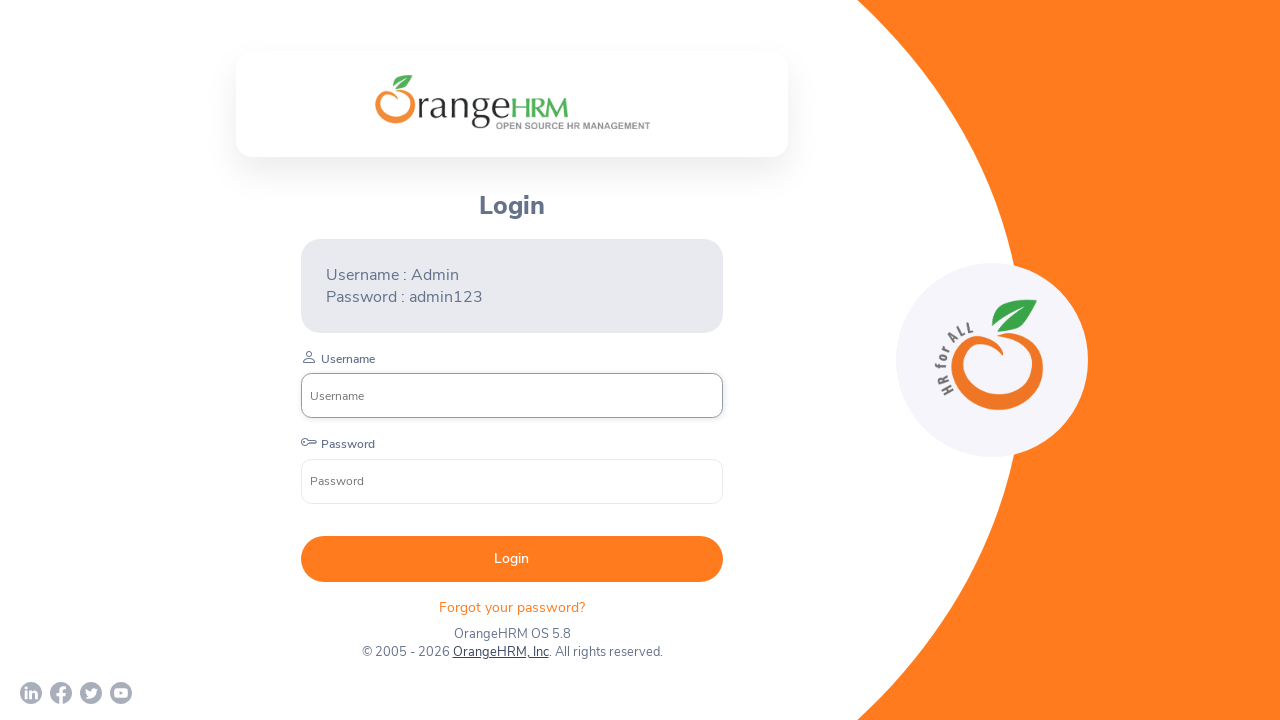